Navigates to Flipkart homepage and verifies the page loads by checking the page title is available.

Starting URL: https://www.flipkart.com/

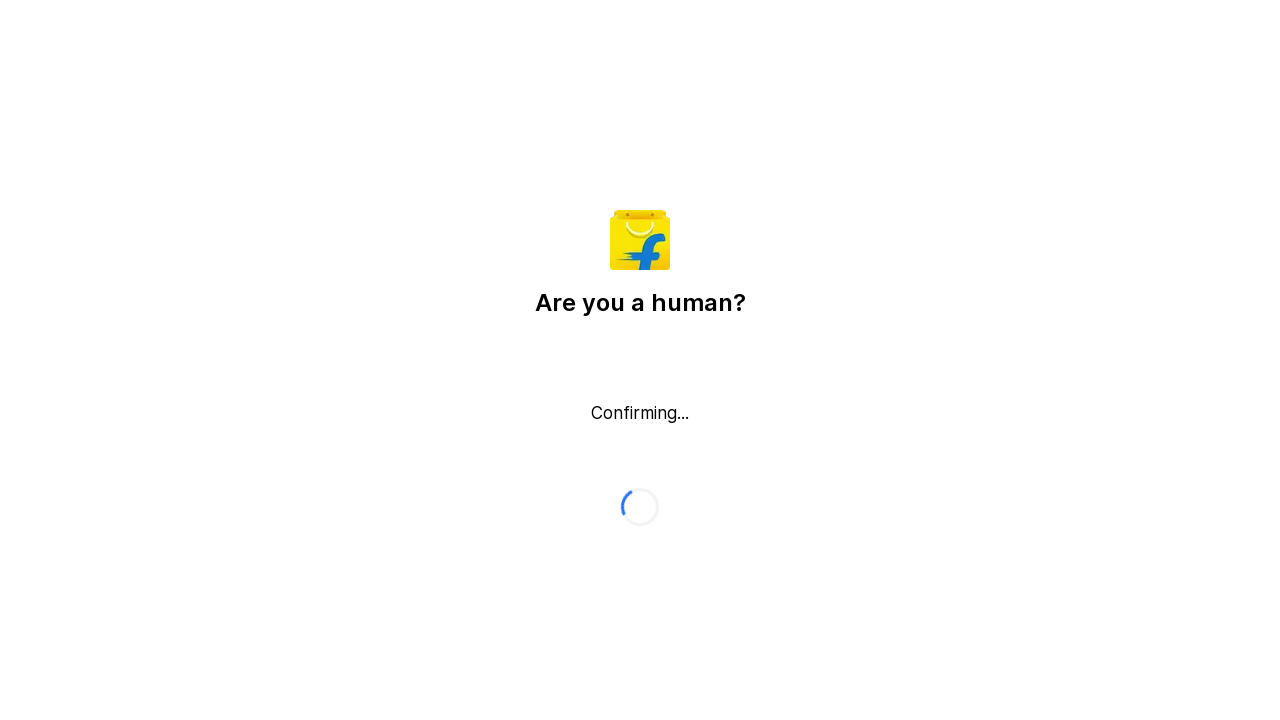

Waited for page to reach domcontentloaded state
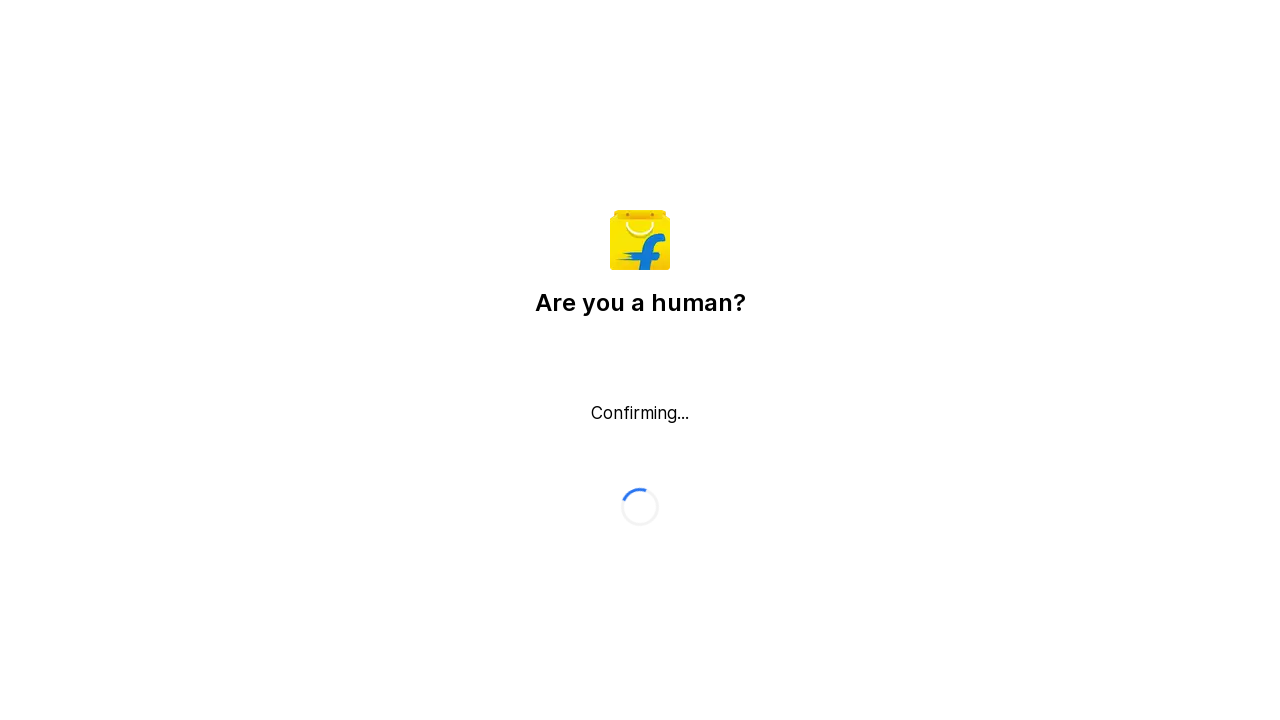

Retrieved page title: Flipkart reCAPTCHA
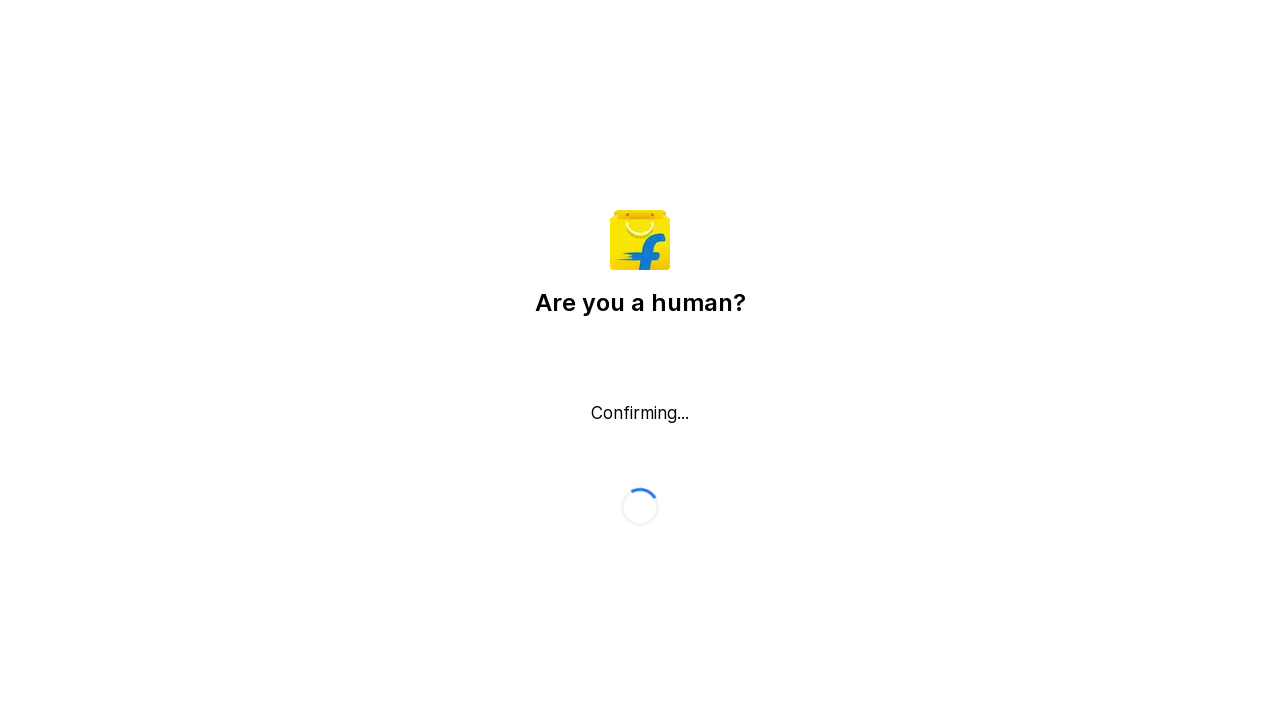

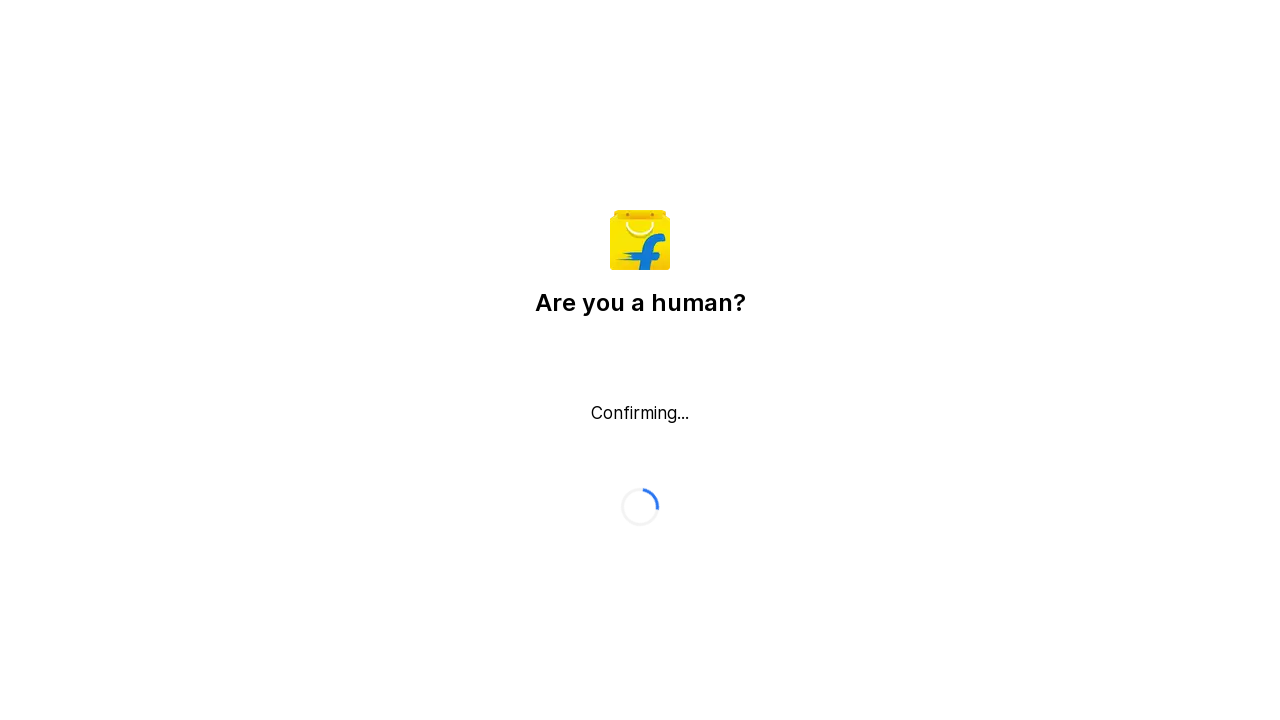